Simple test that navigates to the Radixsoft website homepage and verifies the page loads successfully.

Starting URL: http://www.radixsoft.net/

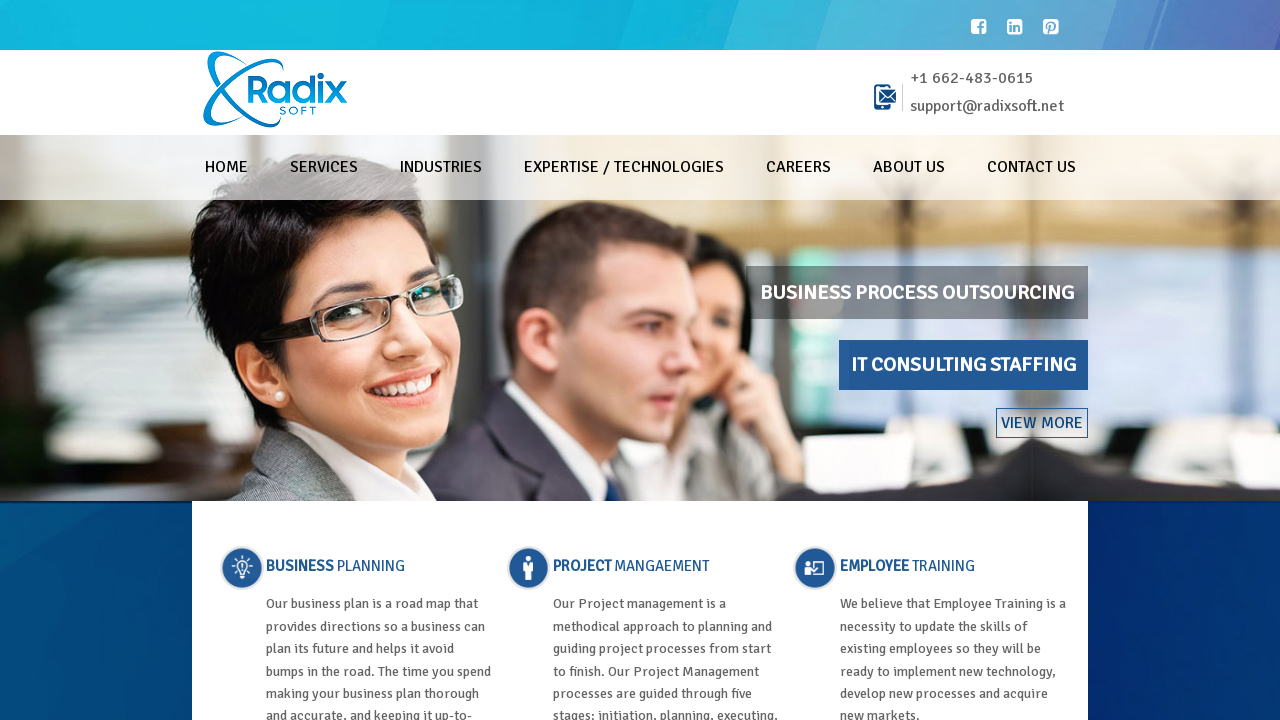

Waited for page DOM to fully load
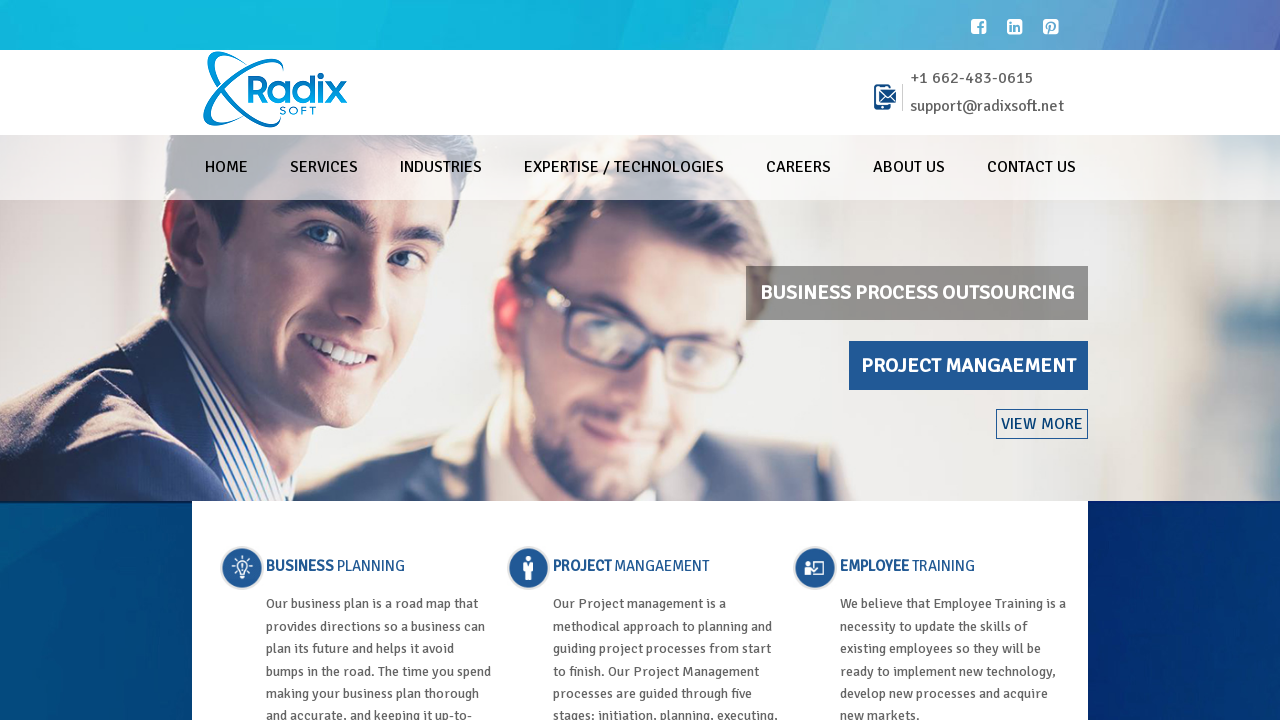

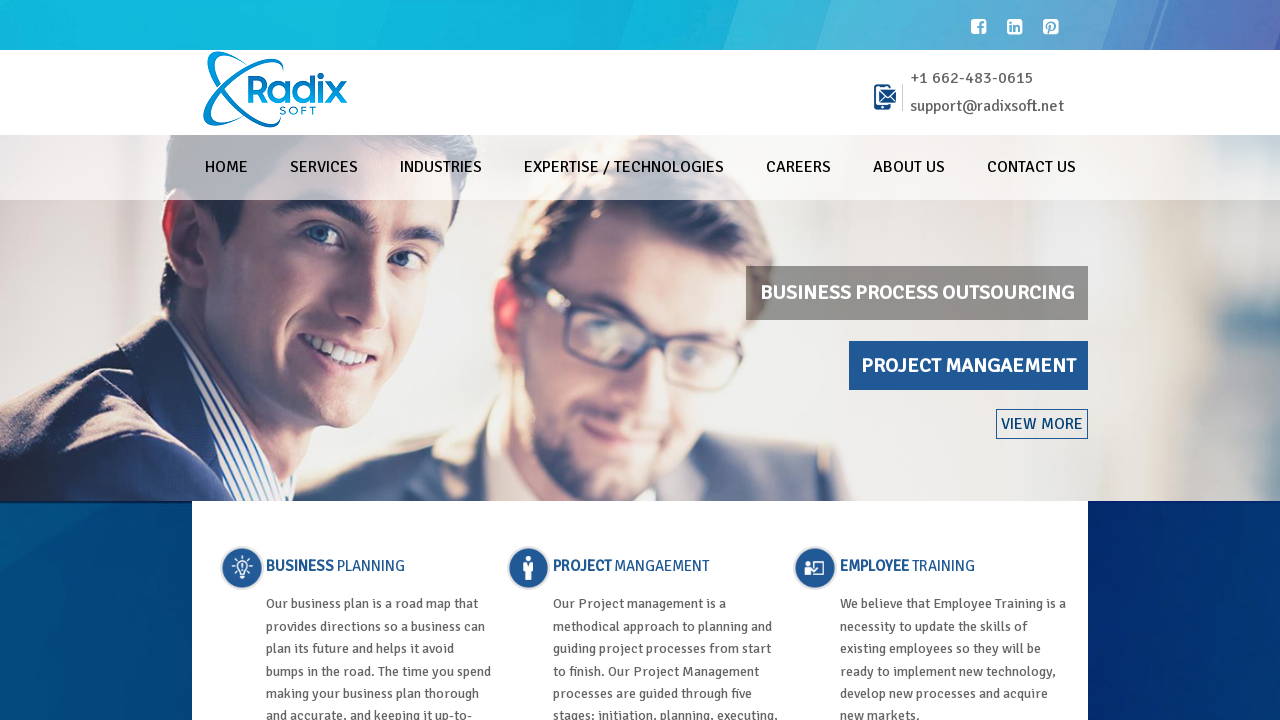